Tests radio button selection functionality by finding all radio button options and clicking on the "Round Trip" option

Starting URL: https://rahulshettyacademy.com/dropdownsPractise/

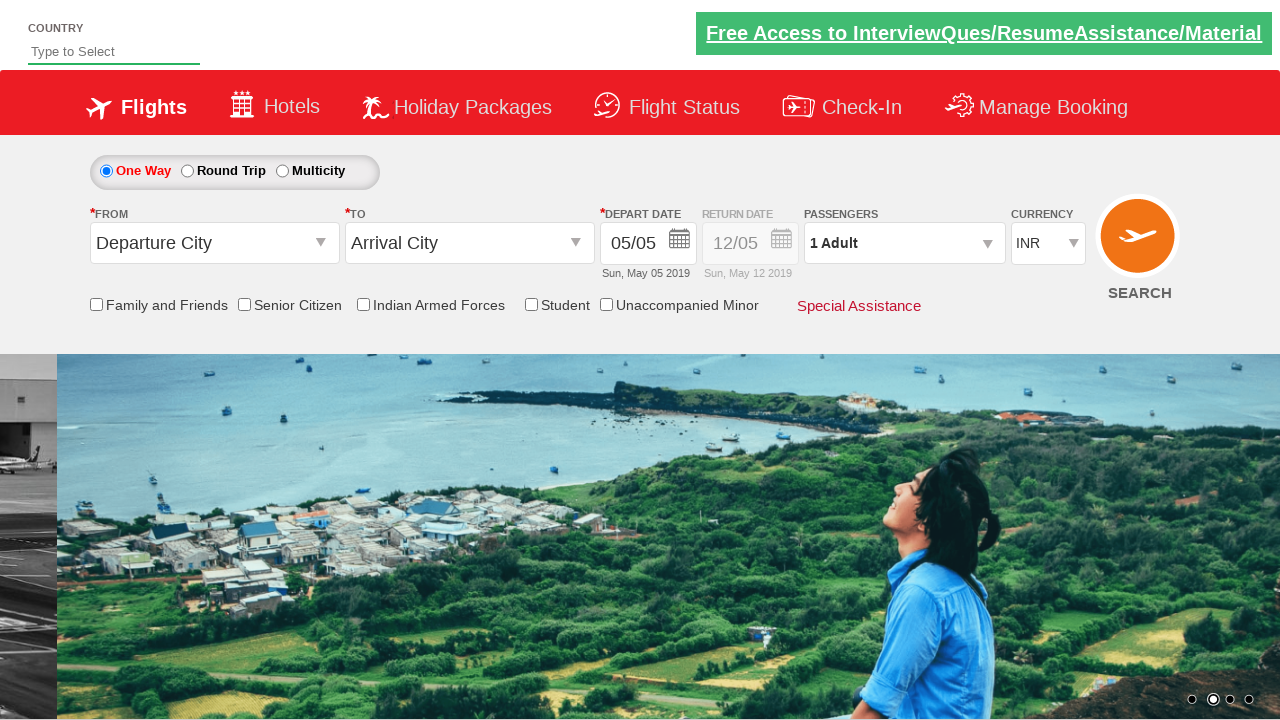

Located all radio button options on the page
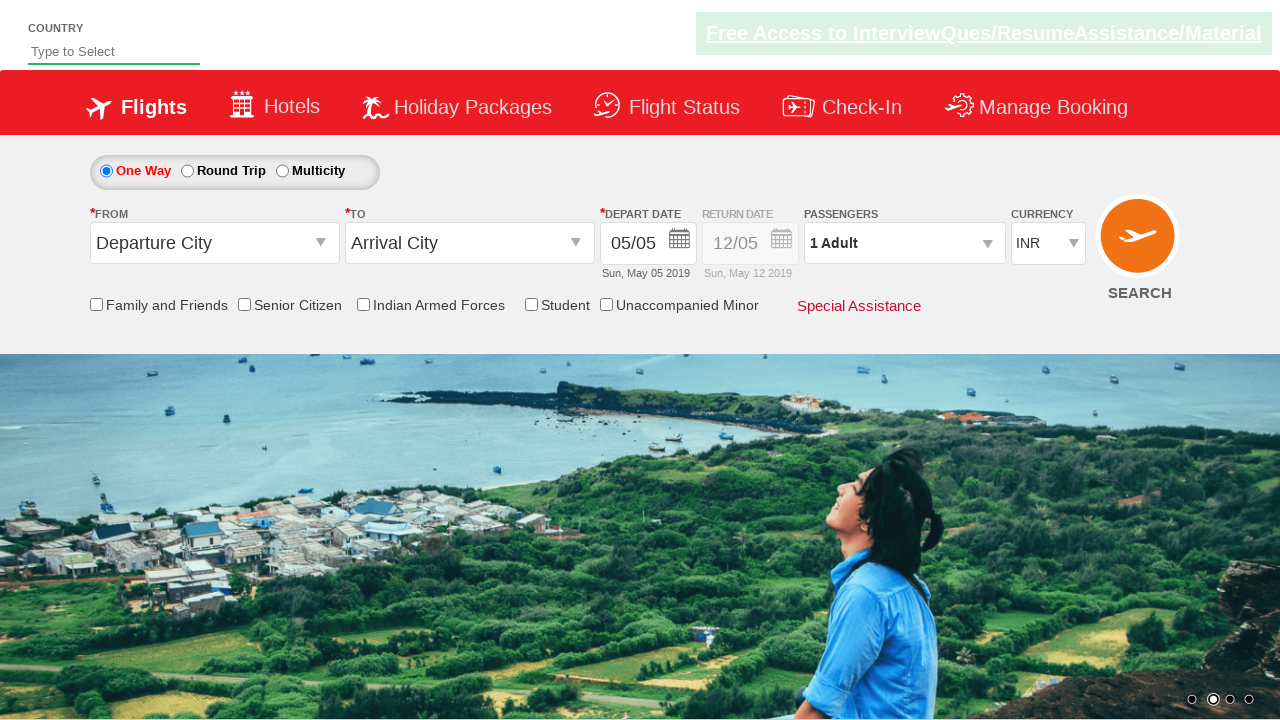

Clicked on the 'Round Trip' radio button option at (228, 171) on xpath=//input[@type='radio']//parent::td >> nth=1
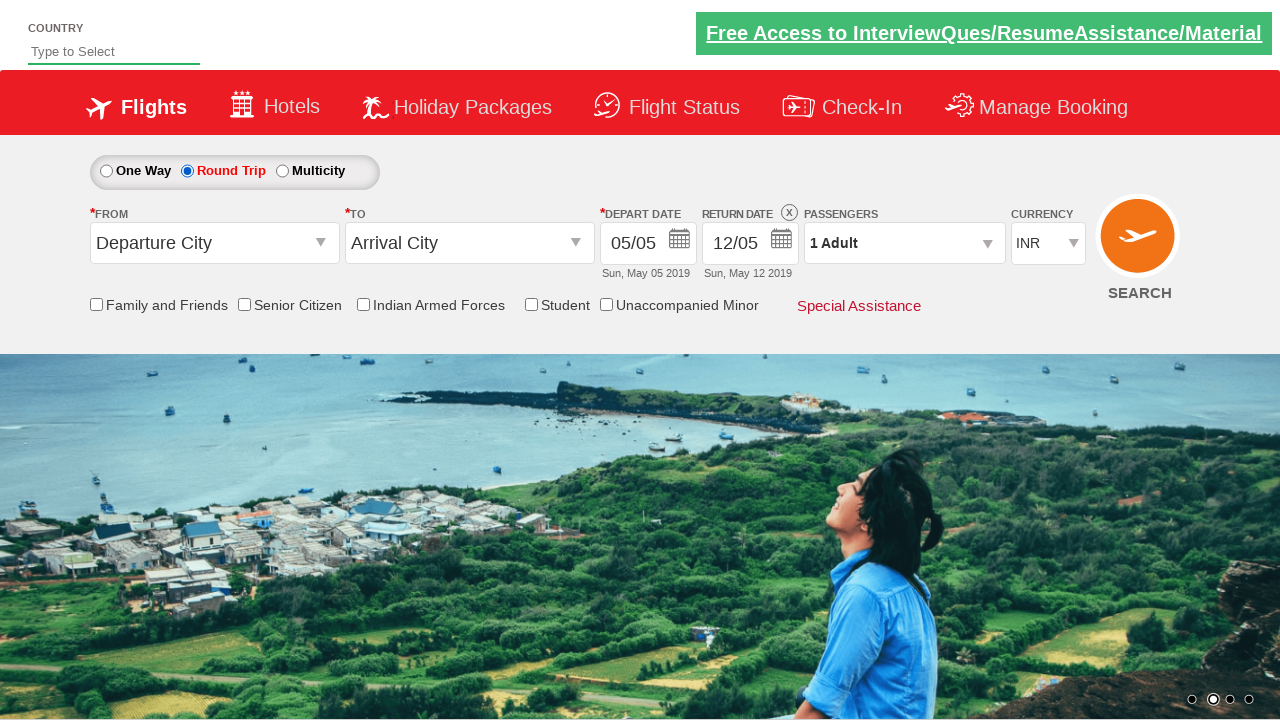

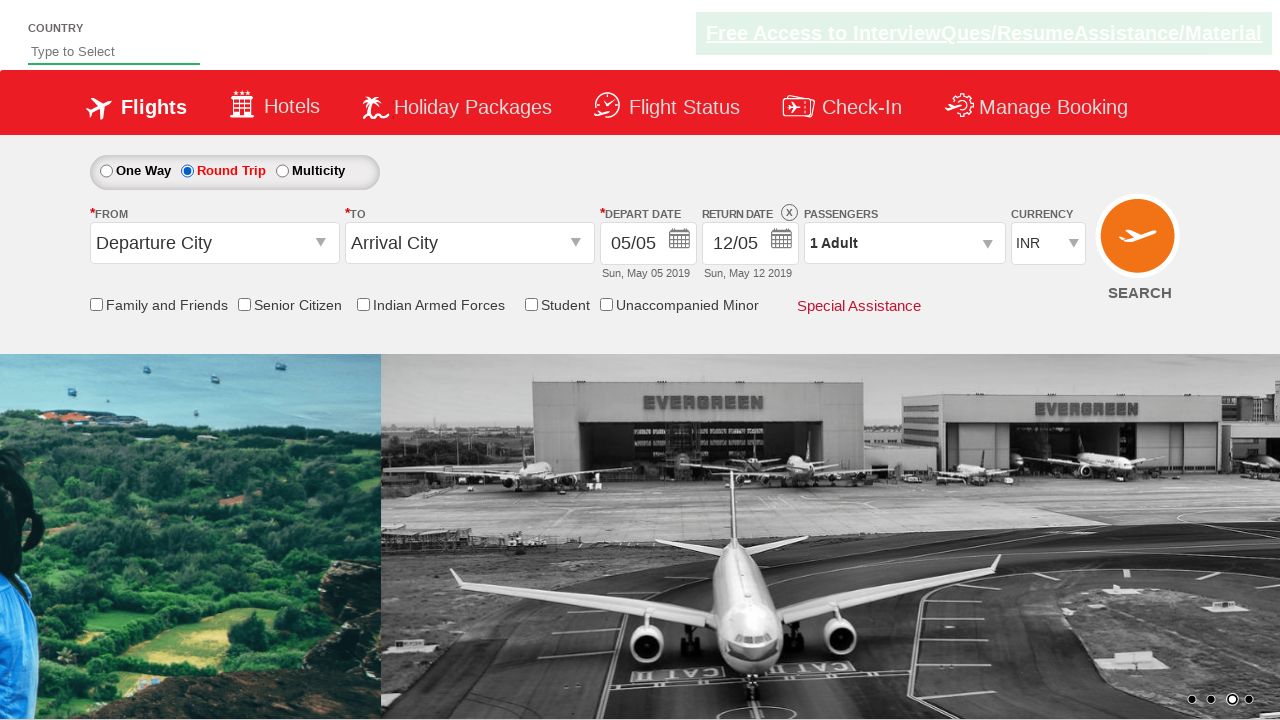